Navigates to a training support website and clicks the "About Us" link to test page navigation

Starting URL: https://training-support.net

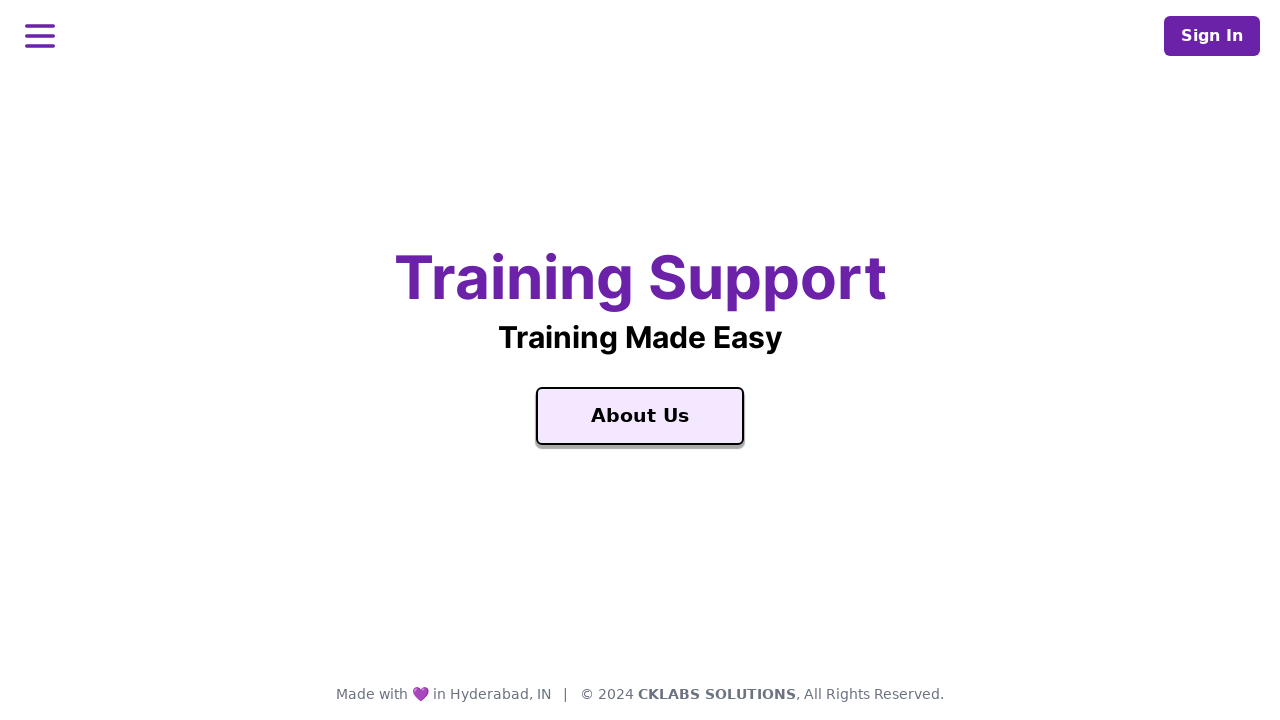

Navigated to https://training-support.net
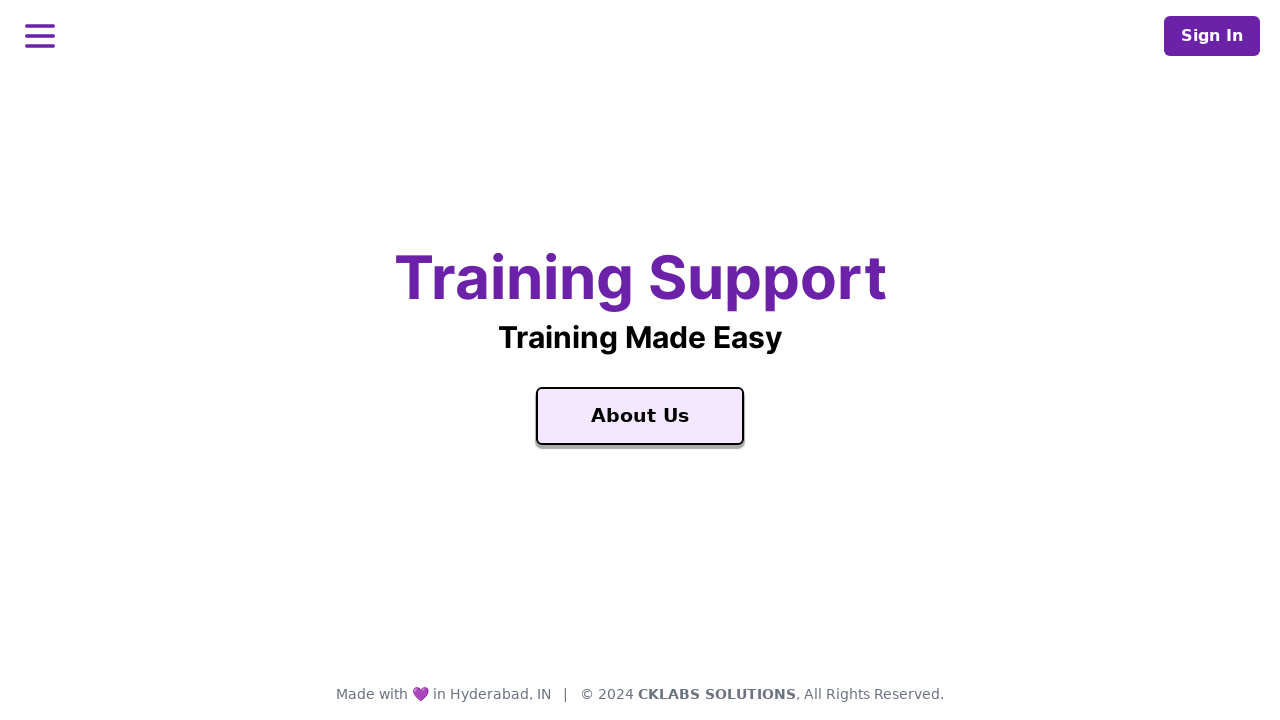

Clicked the 'About Us' link at (640, 416) on text=About Us
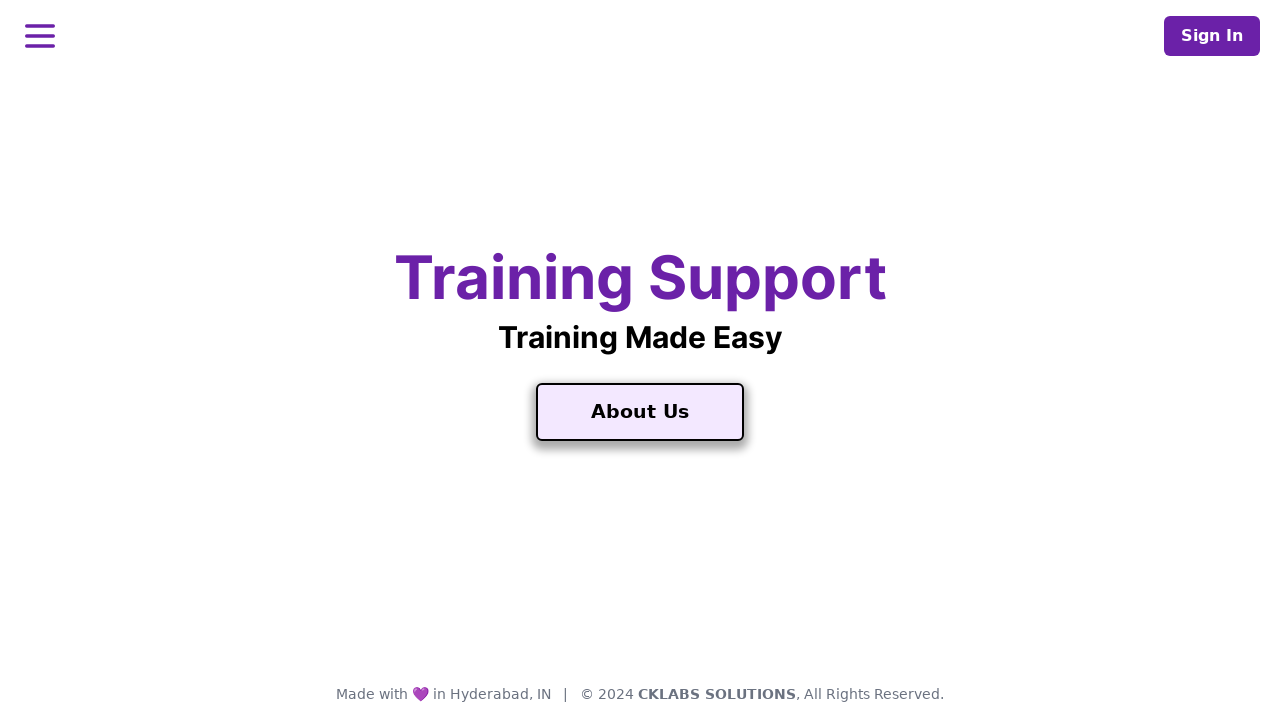

Page navigation completed and network idle
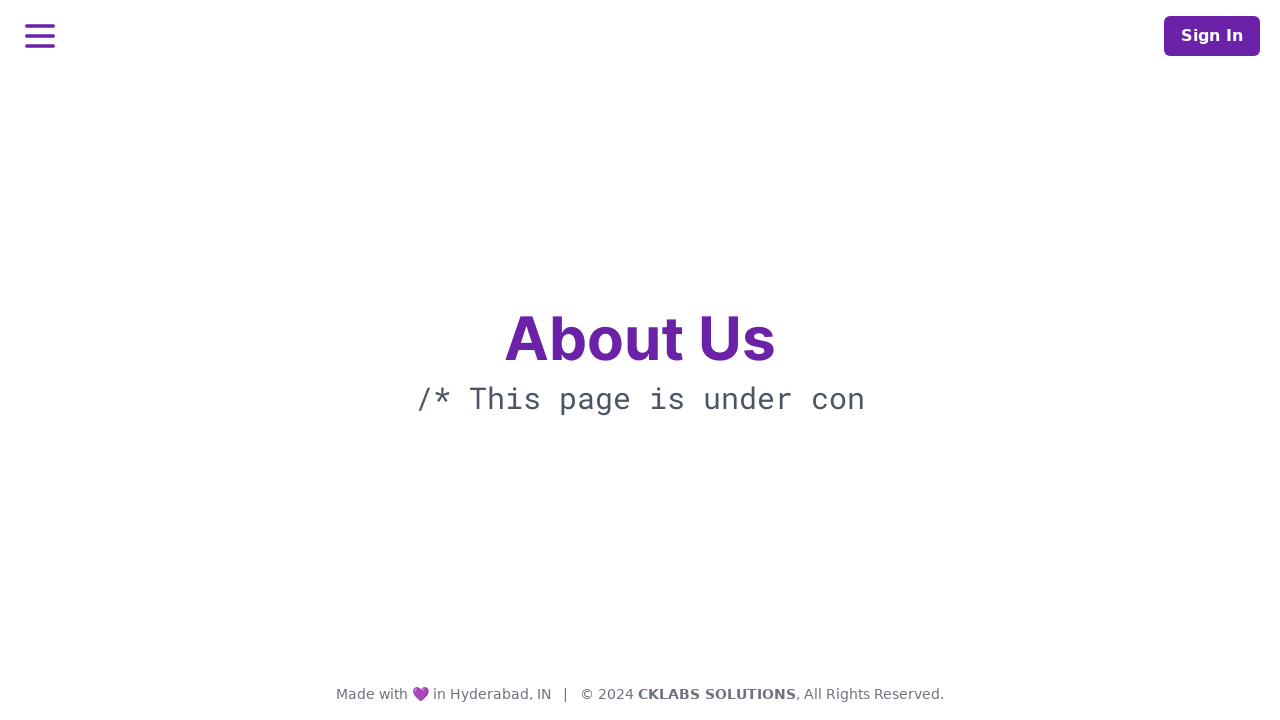

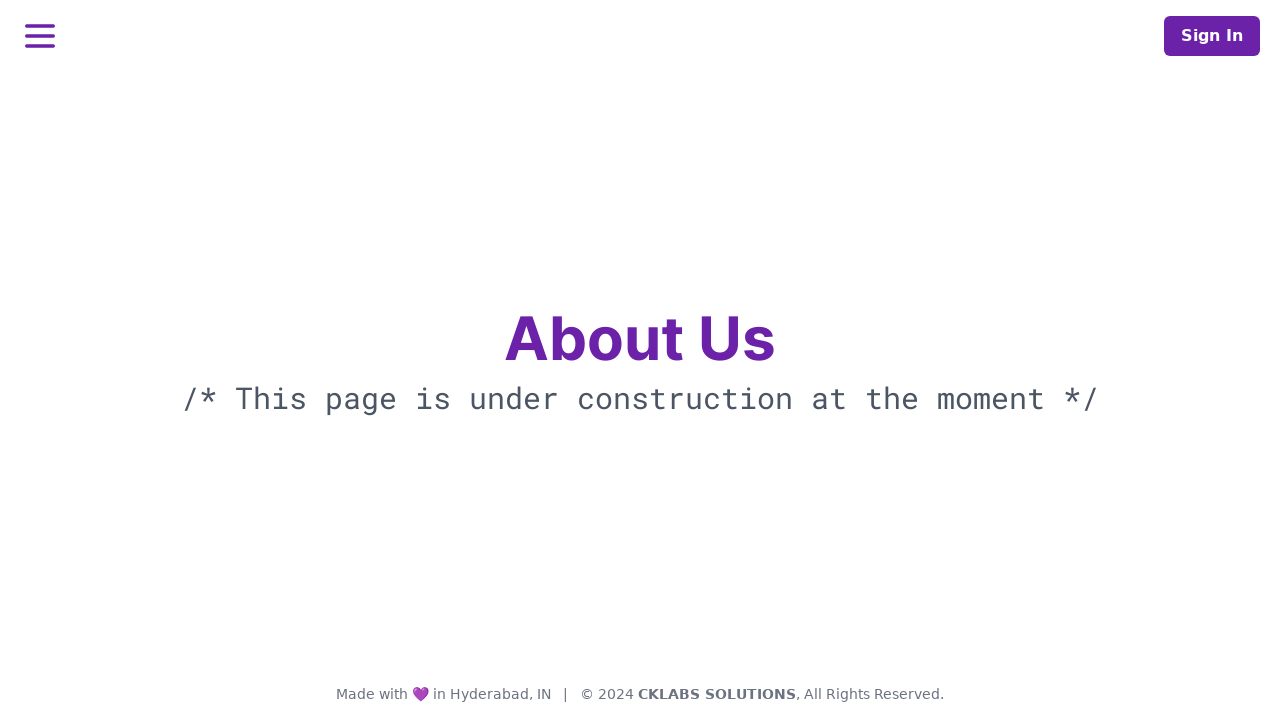